Tests dropdown functionality by verifying the default selected option text, then selecting a different option and verifying the selection changed.

Starting URL: https://the-internet.herokuapp.com/dropdown

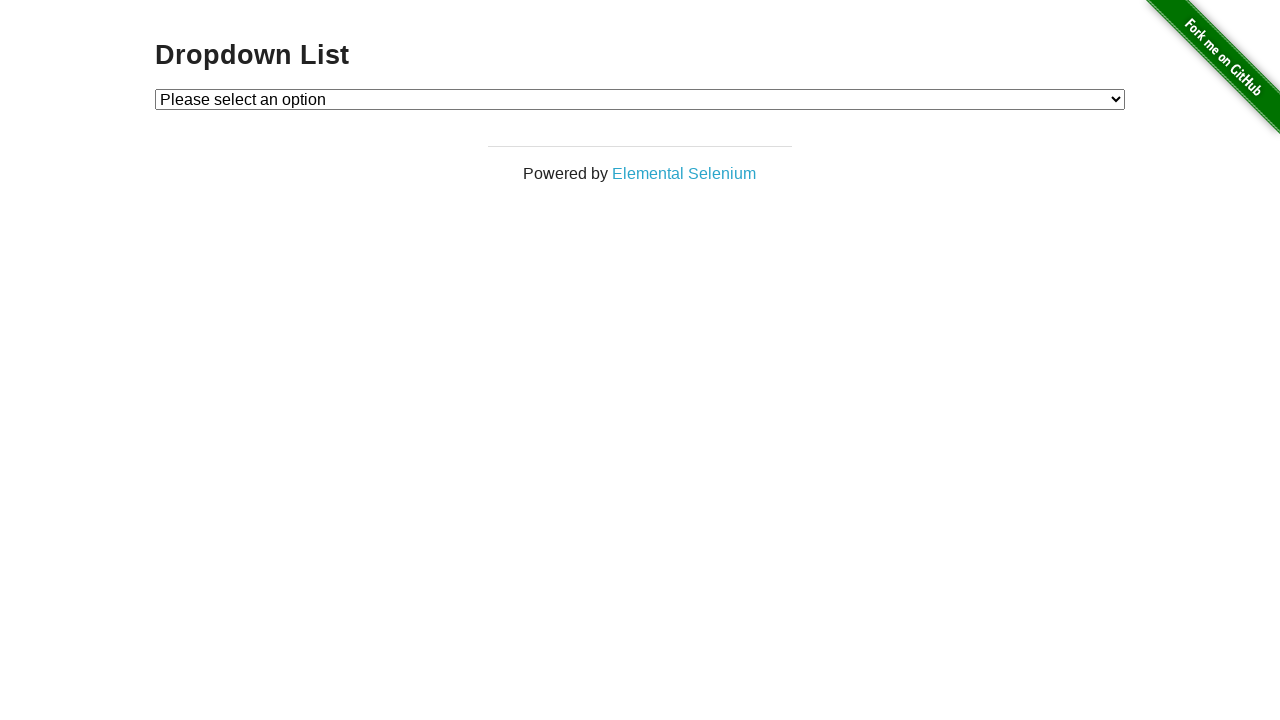

Located dropdown element
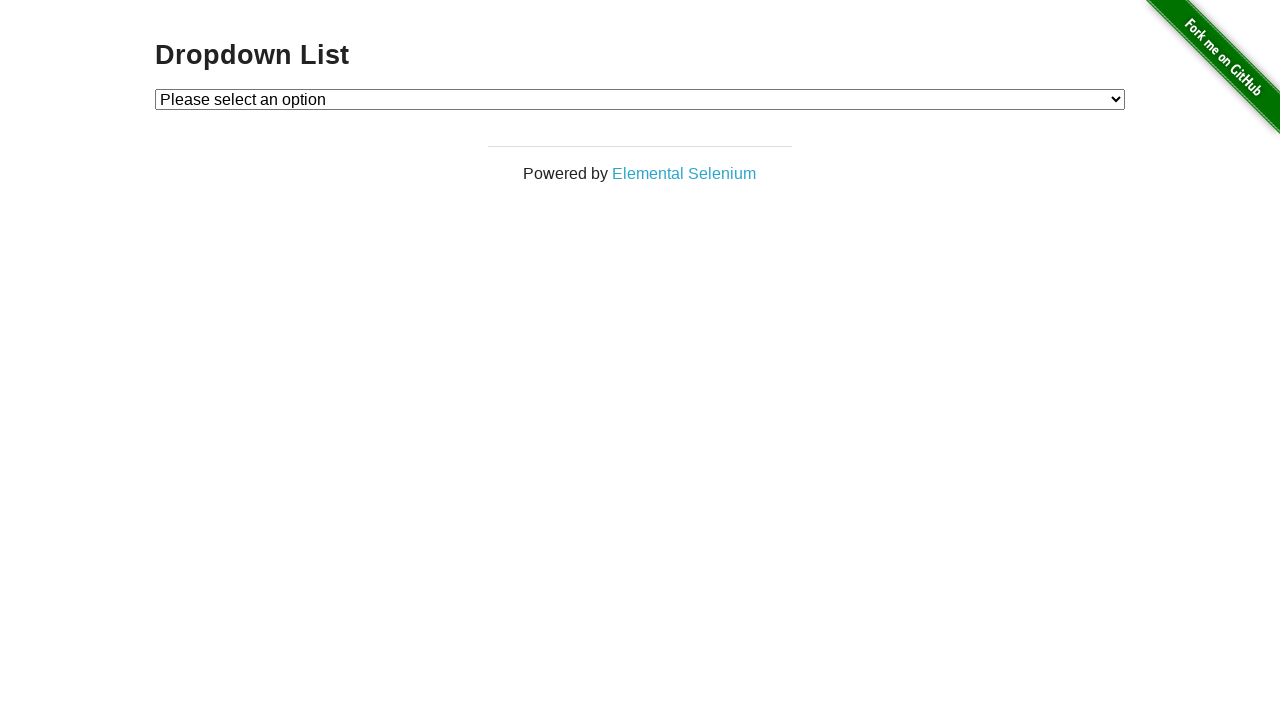

Located default selected option in dropdown
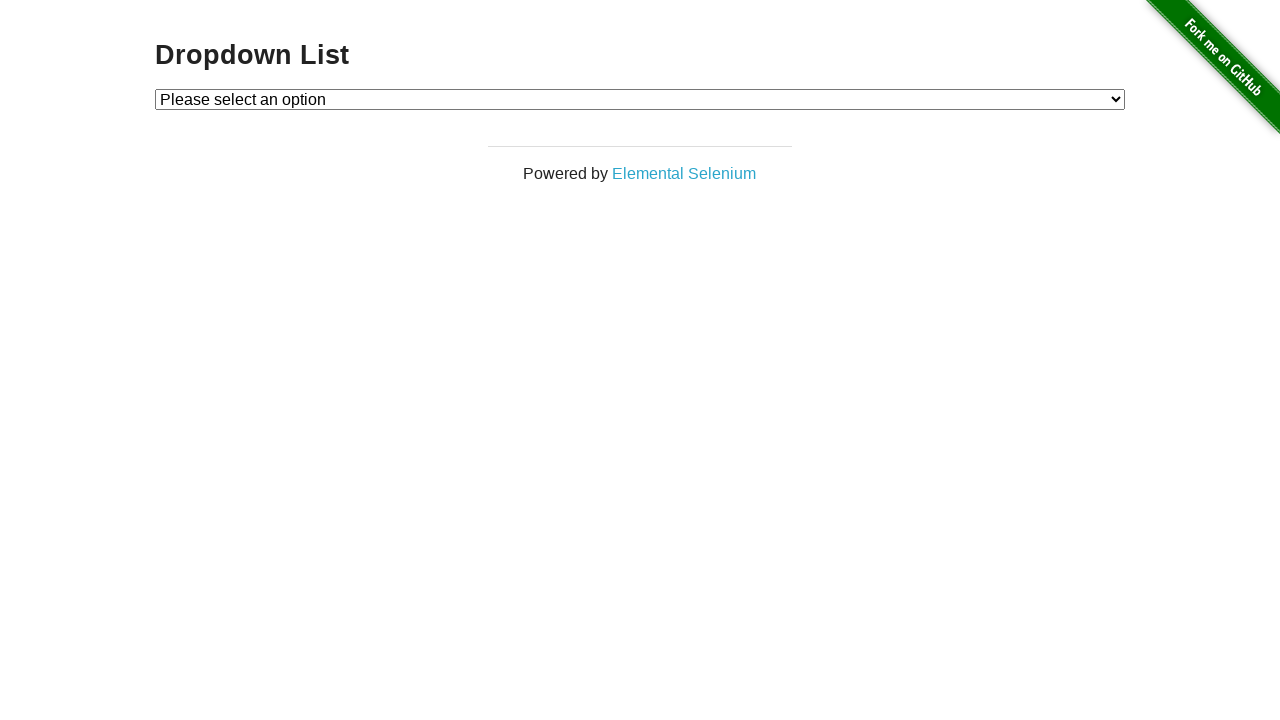

Verified default selected option is 'Please select an option'
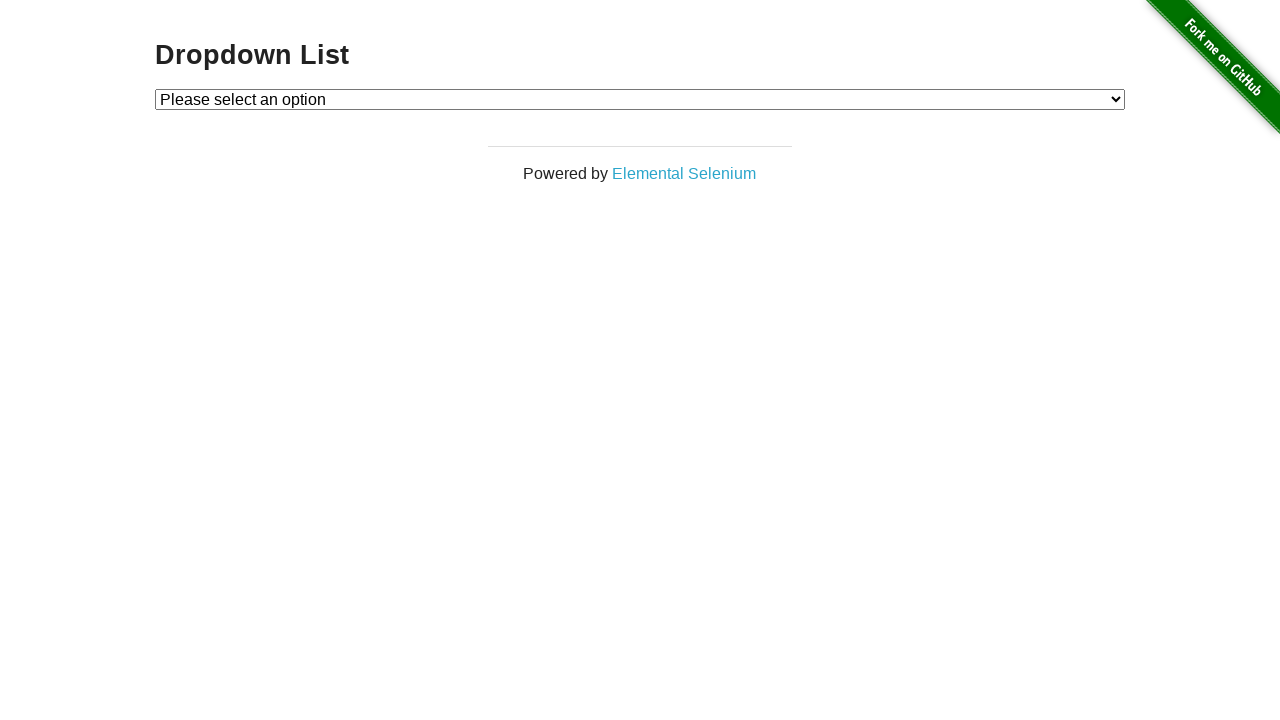

Selected 'Option 2' from dropdown on #dropdown
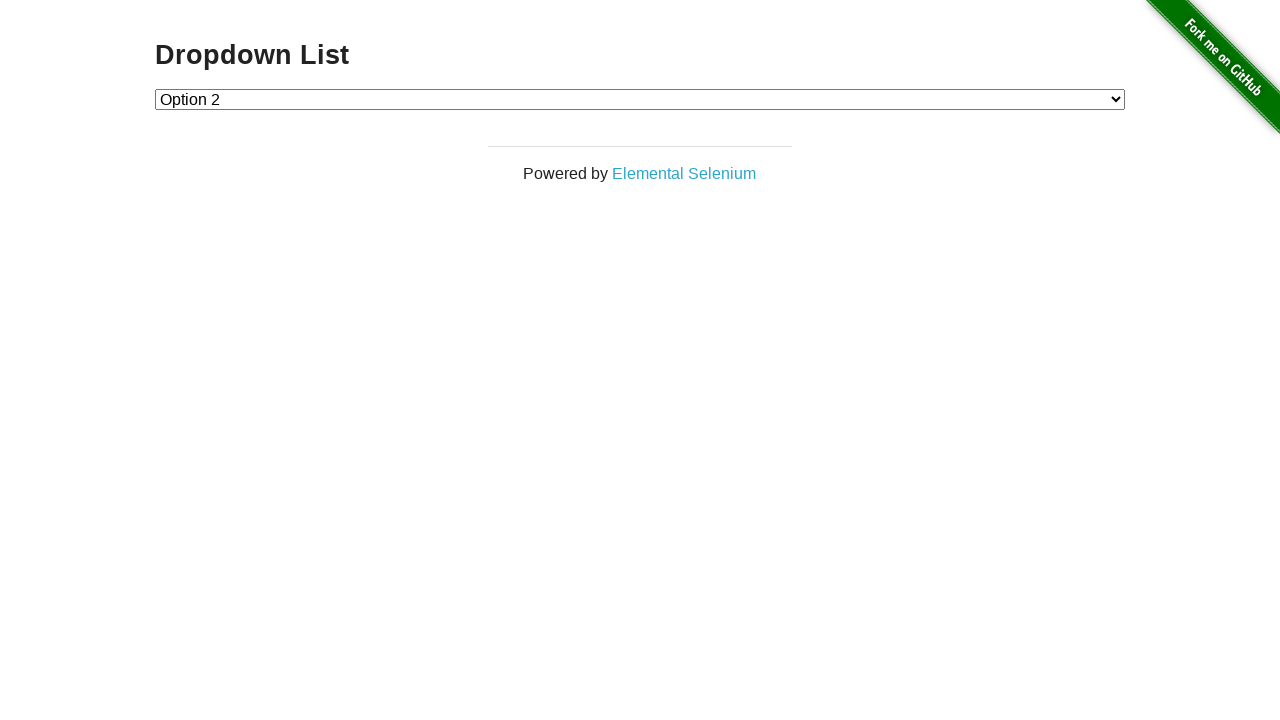

Located currently selected option in dropdown
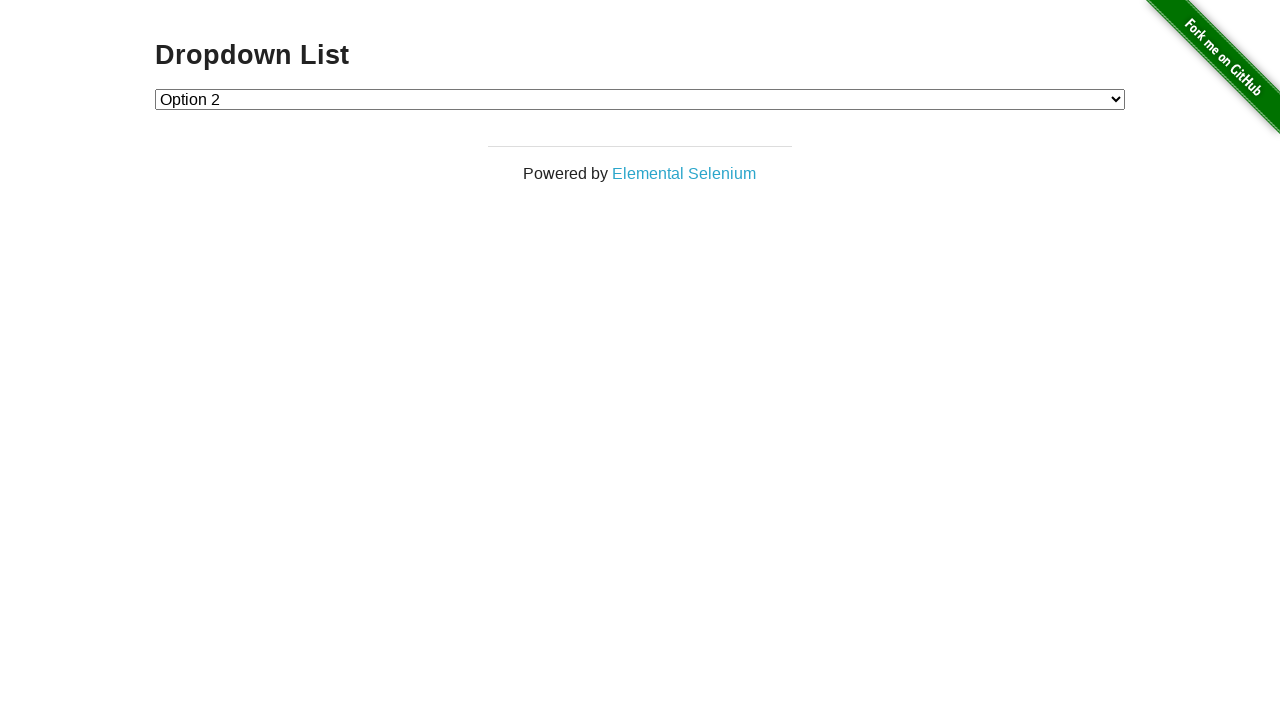

Verified 'Option 2' is now selected
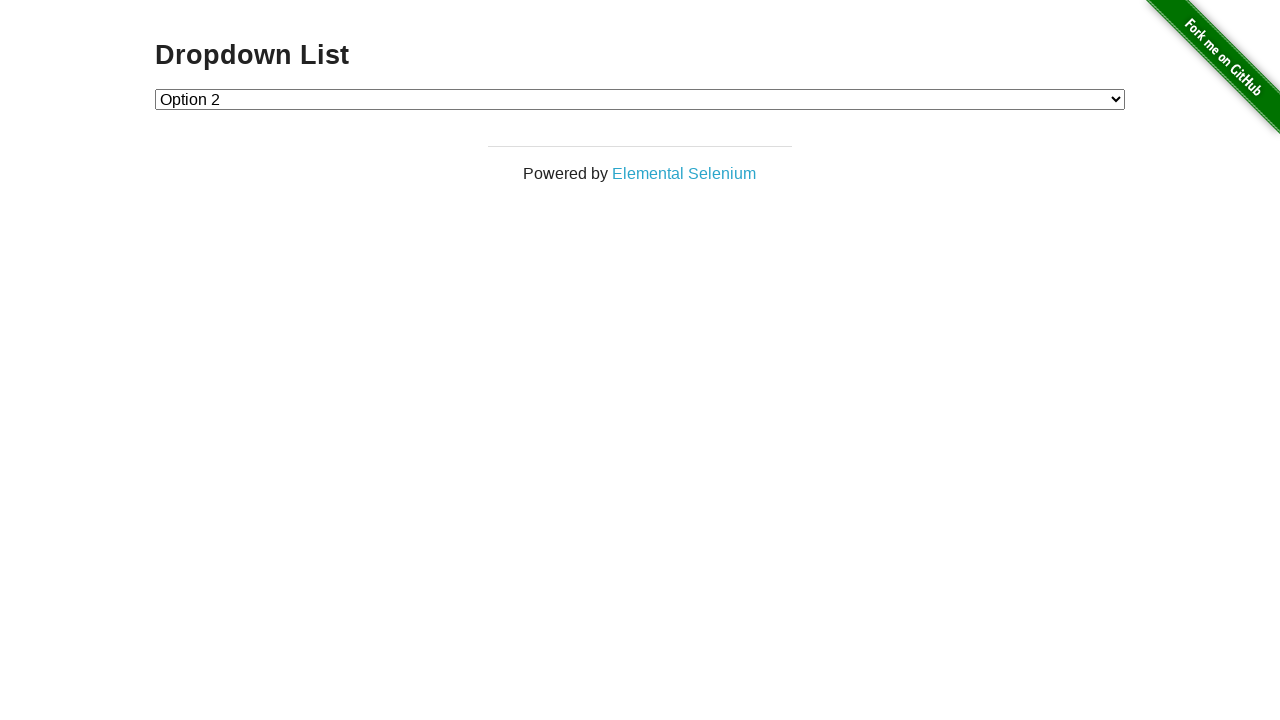

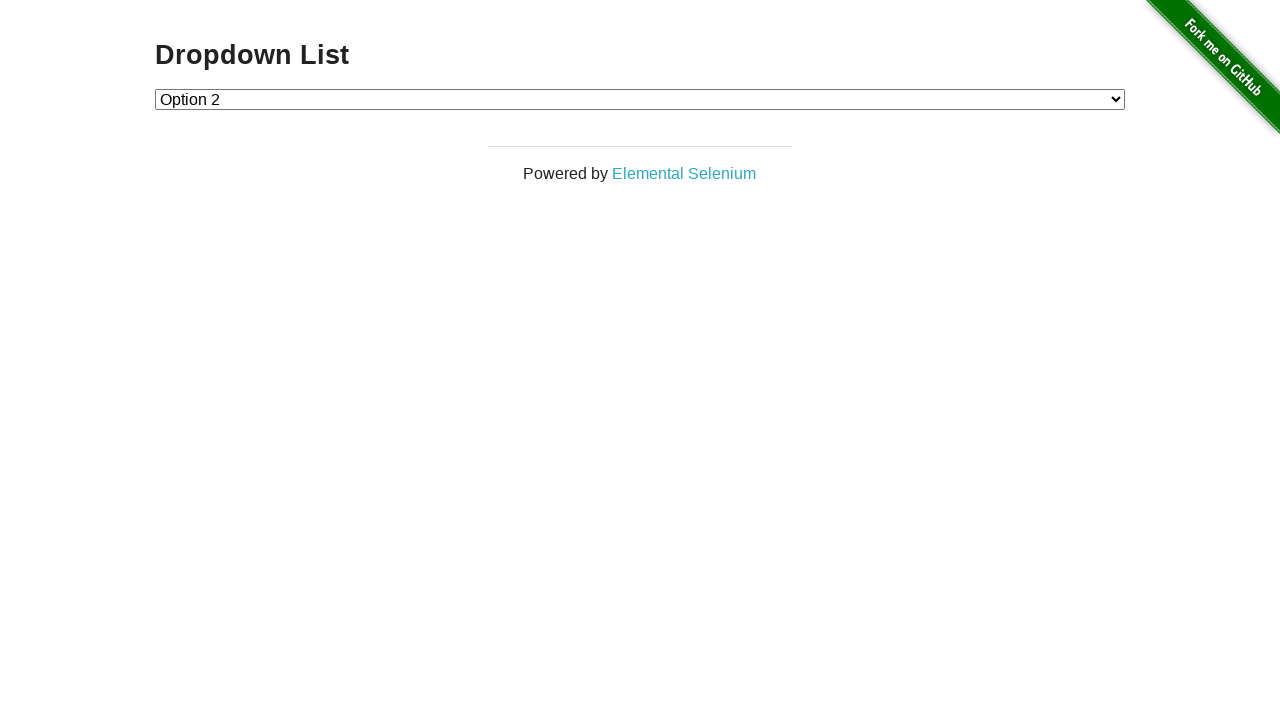